Tests adding and removing elements by clicking Add Element button multiple times and deleting some of the created elements

Starting URL: https://the-internet.herokuapp.com

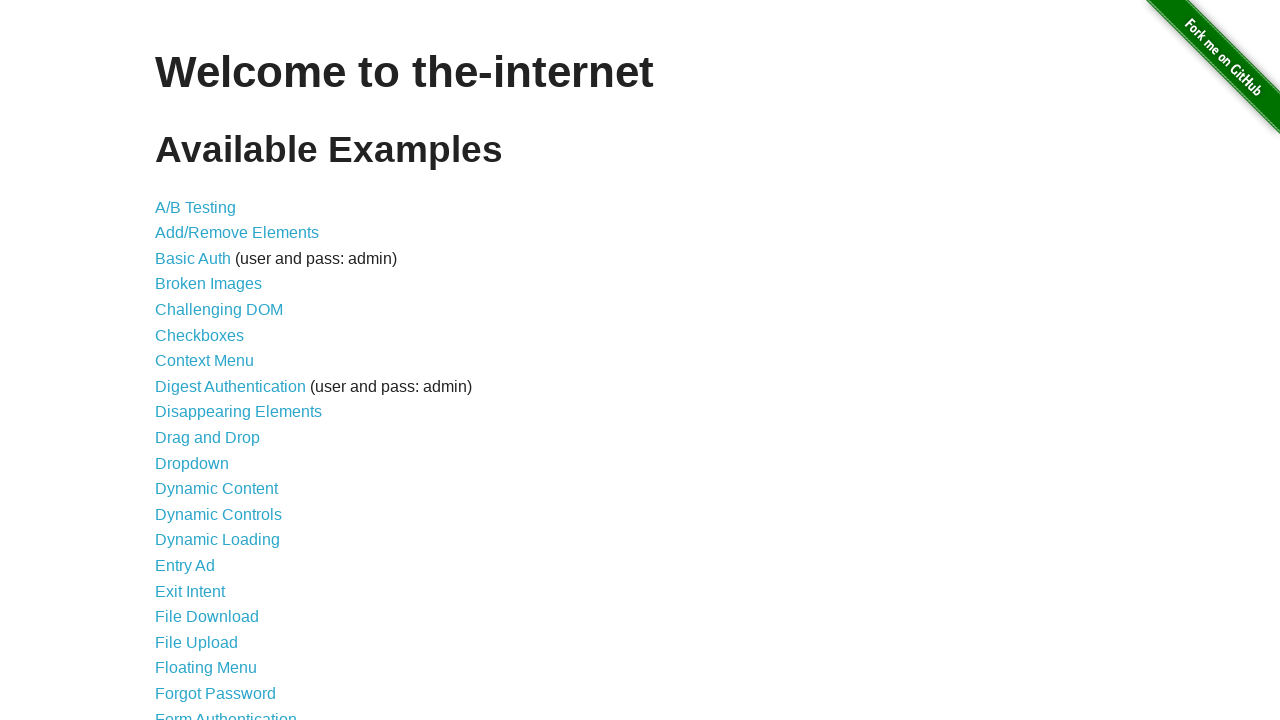

Clicked on Add/Remove Elements link at (237, 233) on internal:role=link[name="Add/Remove Elements"i]
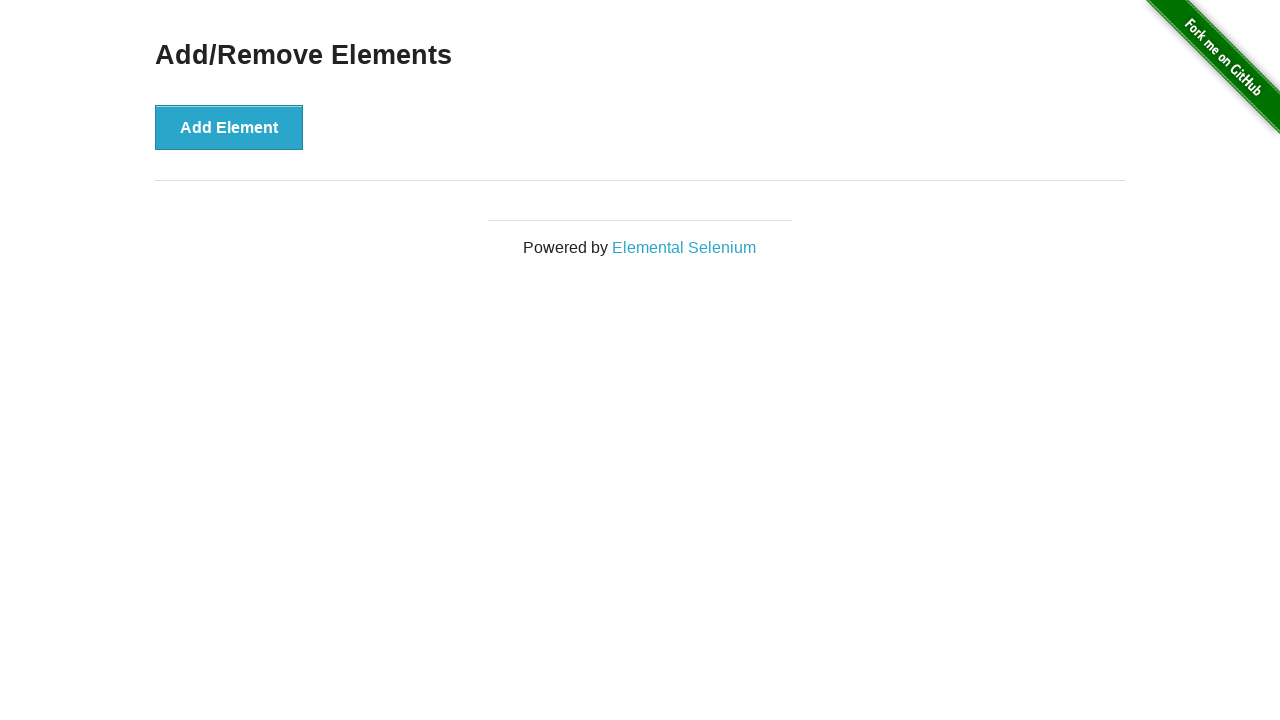

Clicked Add Element button (first time) at (229, 127) on internal:role=button[name="Add Element"i]
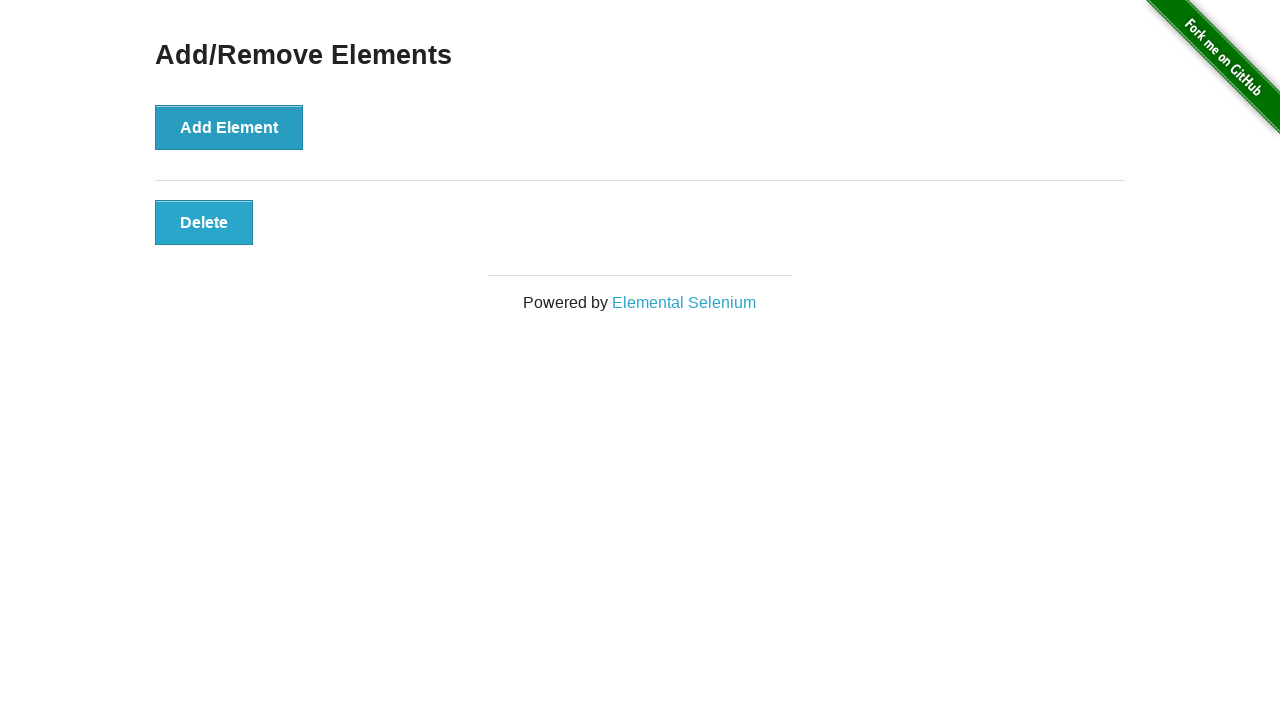

Clicked Add Element button (second time) at (229, 127) on internal:role=button[name="Add Element"i]
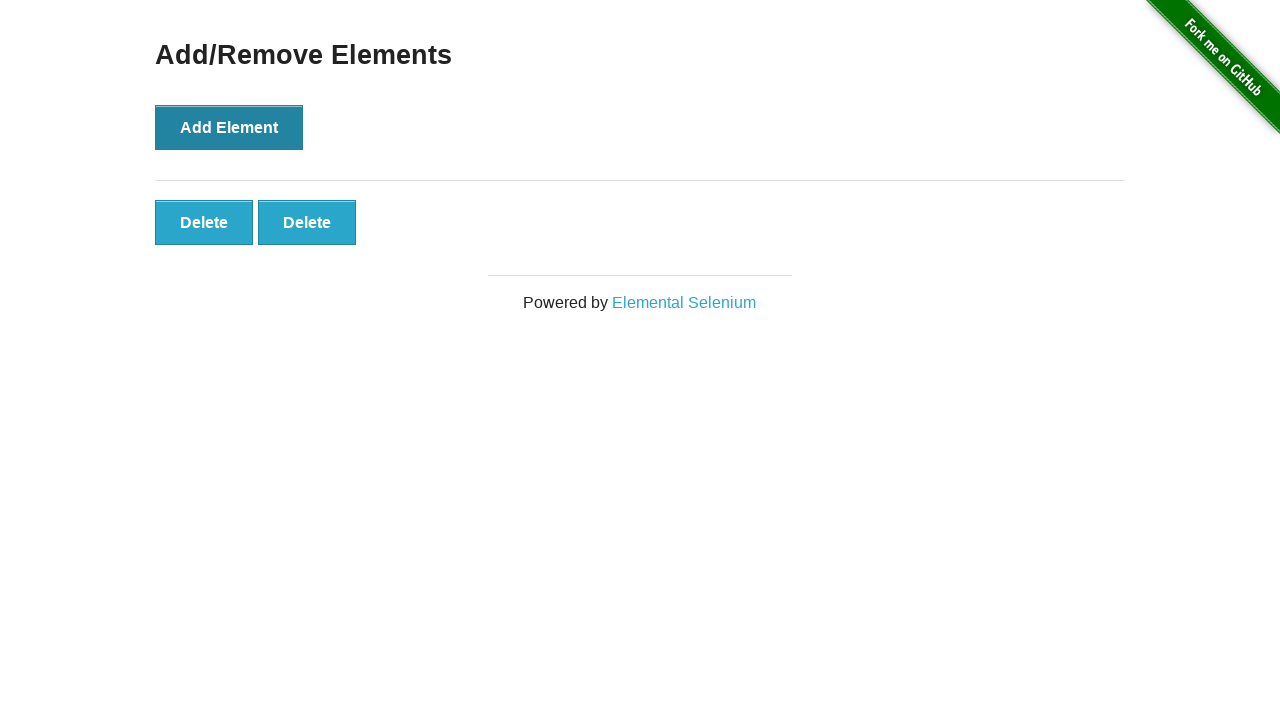

Deleted first element by clicking Delete button at index 0 at (204, 222) on internal:role=button[name="Delete"i] >> nth=0
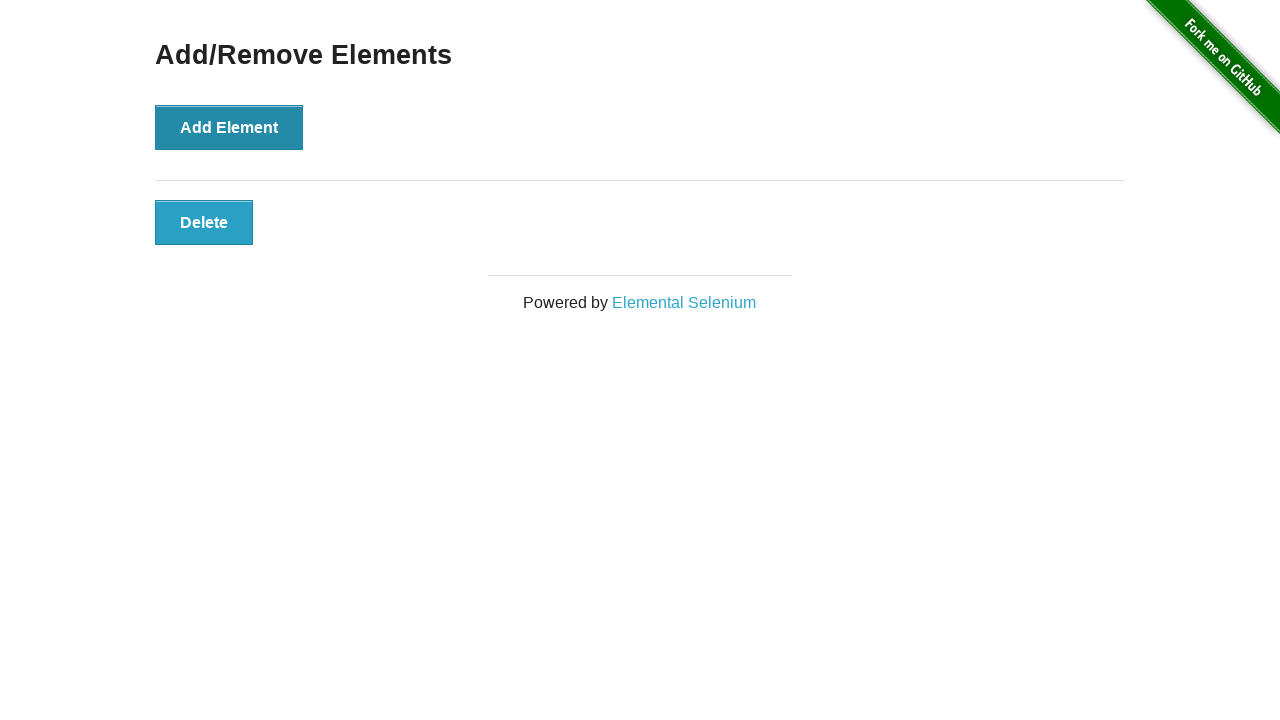

Clicked Add Element button (third time) at (229, 127) on internal:role=button[name="Add Element"i]
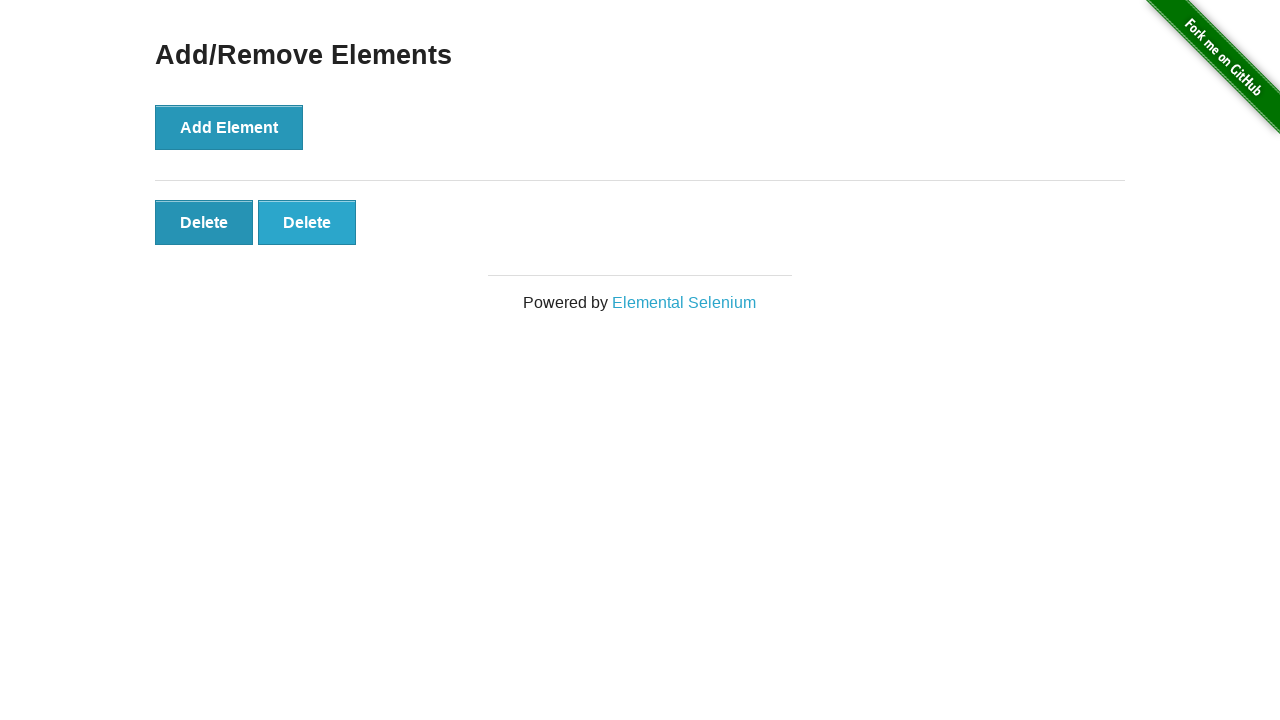

Deleted second element by clicking Delete button at index 1 at (307, 222) on internal:role=button[name="Delete"i] >> nth=1
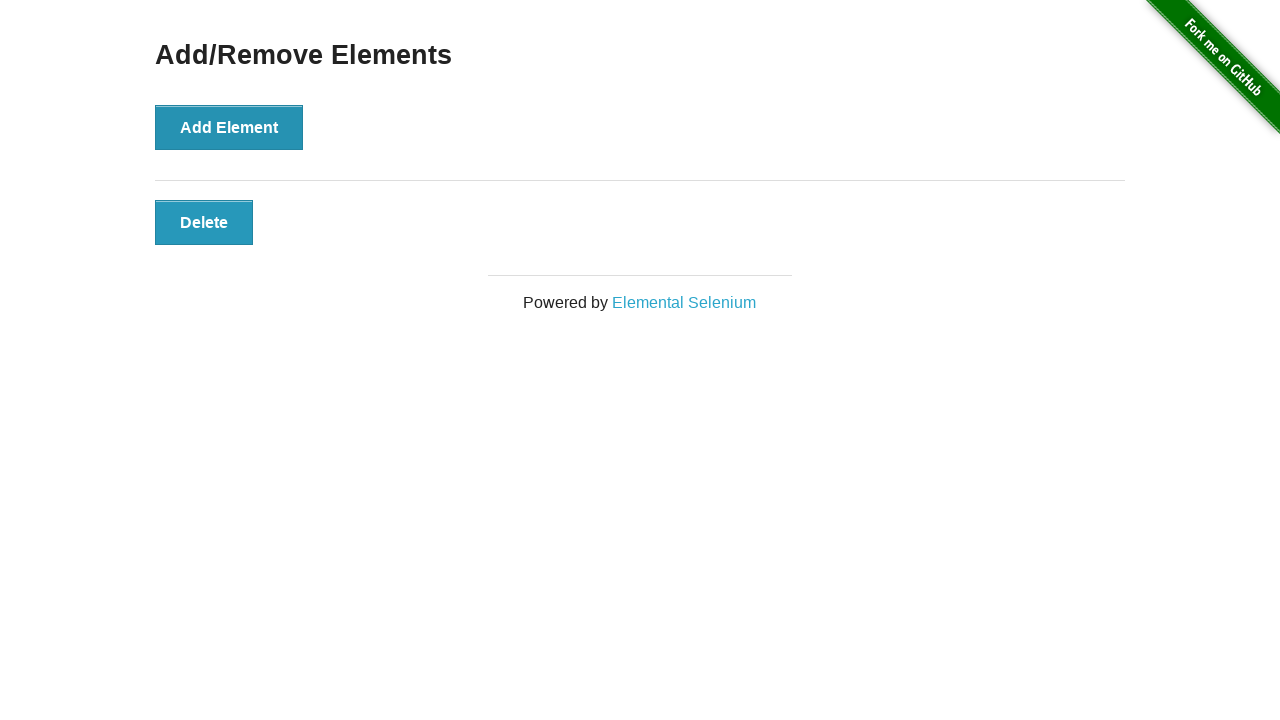

Clicked Add Element button (fourth time) at (229, 127) on internal:role=button[name="Add Element"i]
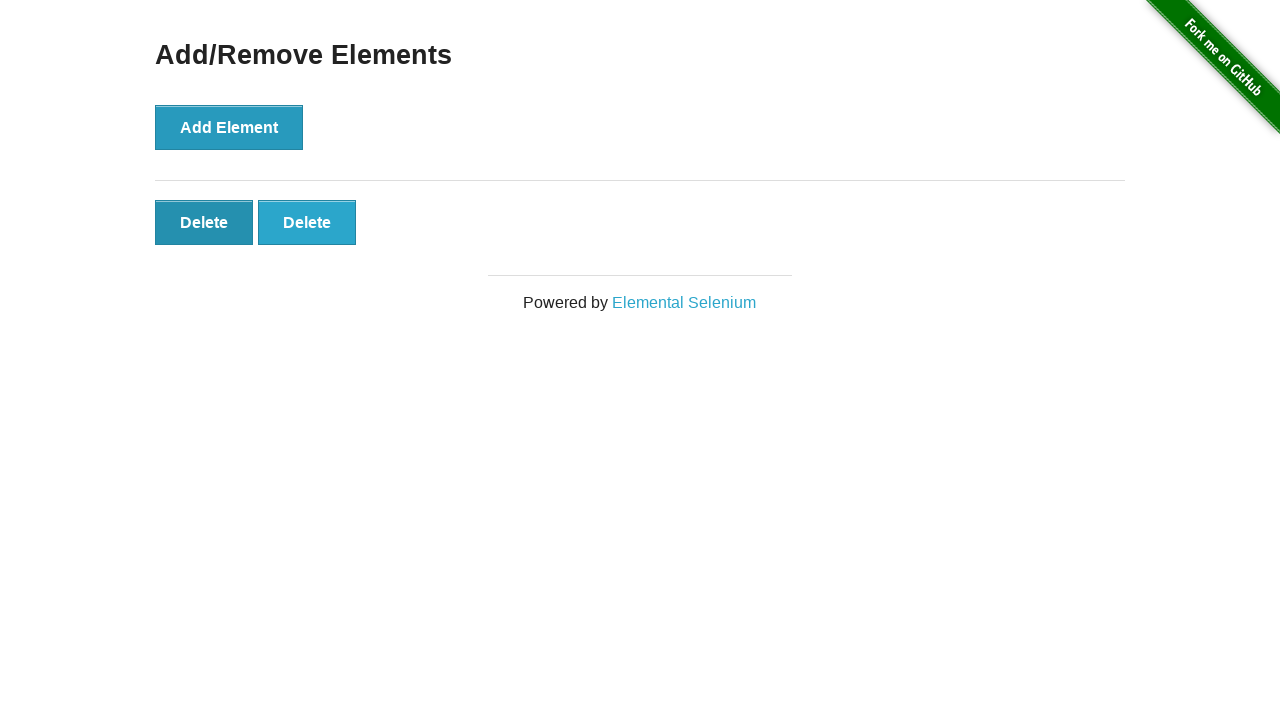

Clicked Add Element button (fifth time) at (229, 127) on internal:role=button[name="Add Element"i]
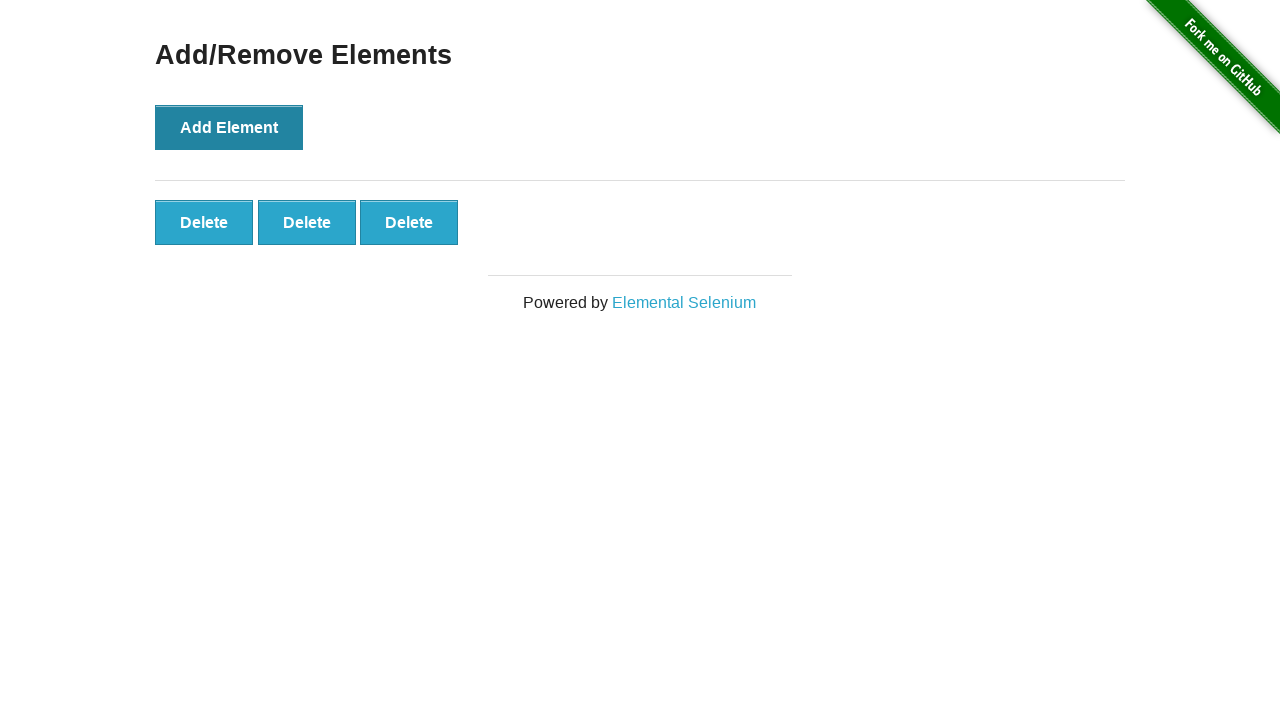

Deleted third element by clicking Delete button at index 2 at (409, 222) on internal:role=button[name="Delete"i] >> nth=2
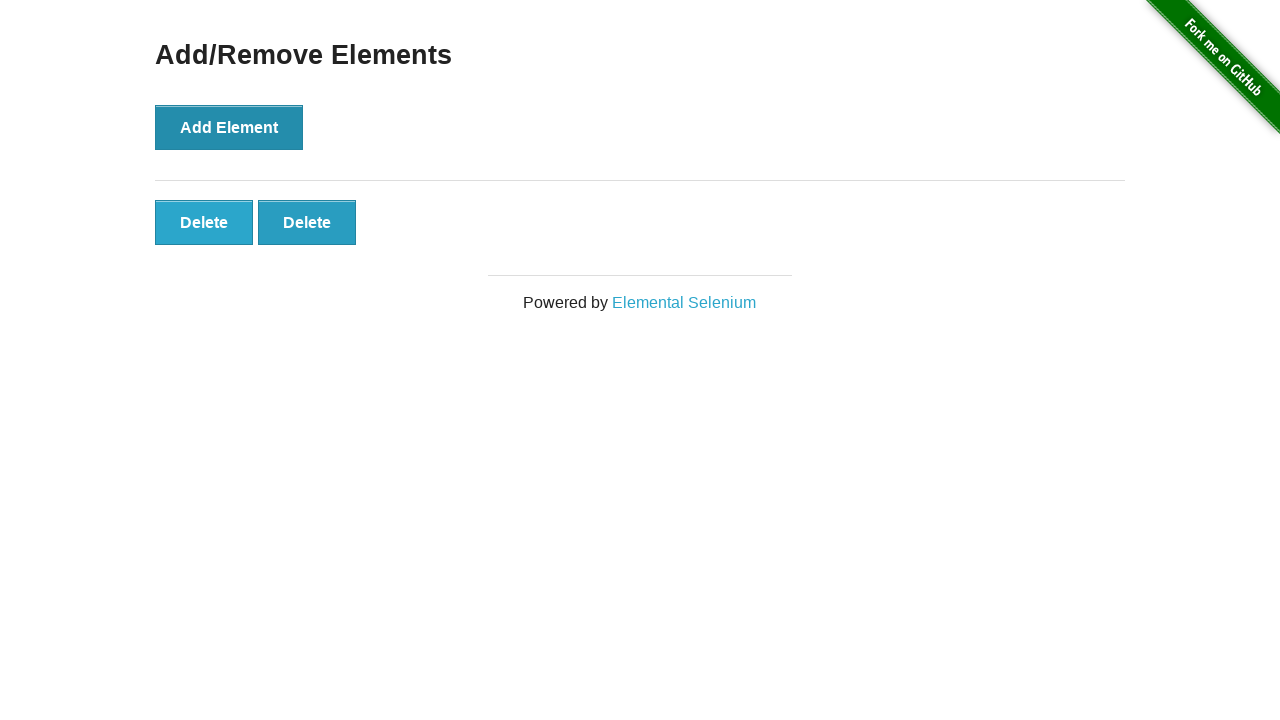

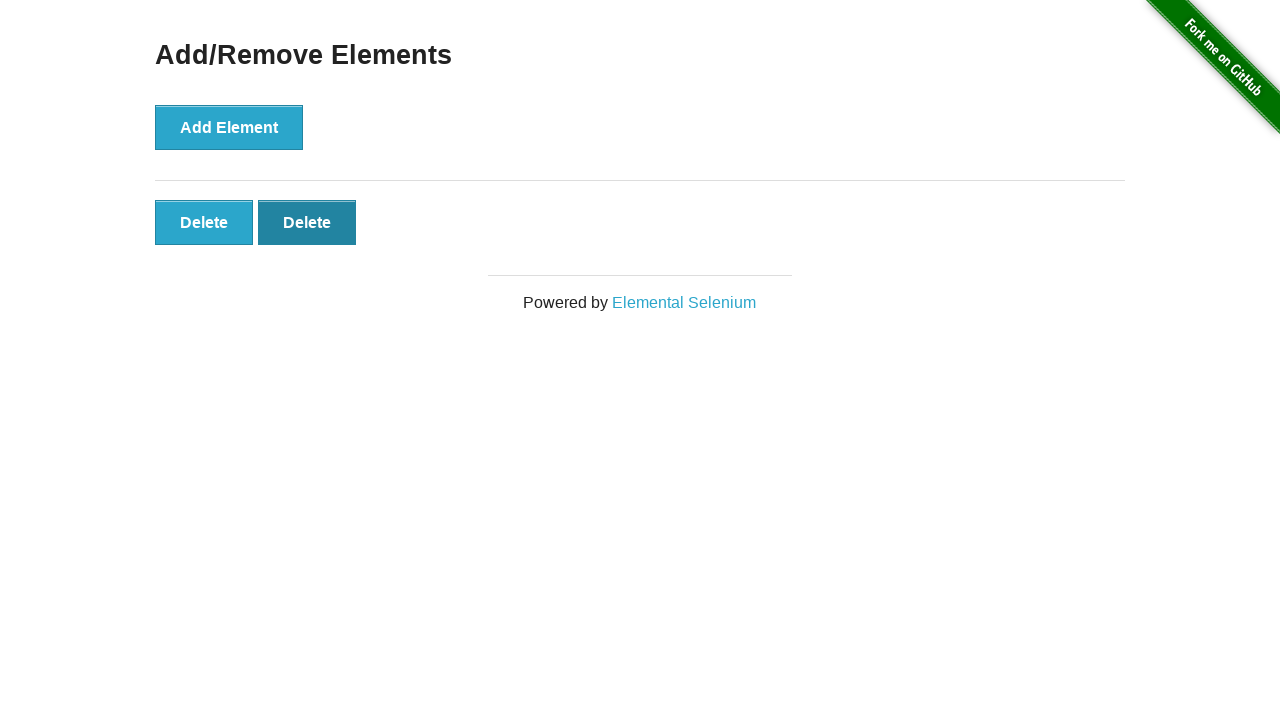